Tests clicking a link that opens in a new tab by removing the target attribute and navigating to a child page, then clicking a button on that page

Starting URL: https://rahulshettyacademy.com/AutomationPractice/

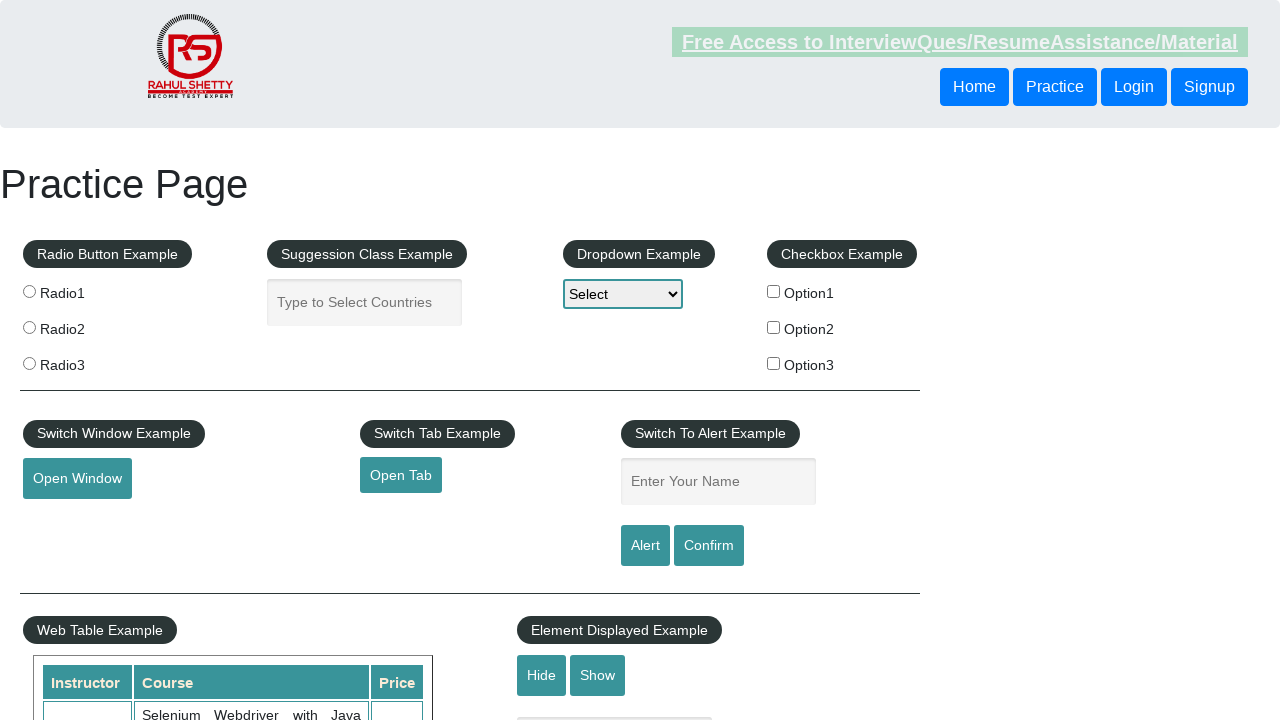

Removed target attribute from link to open in same tab
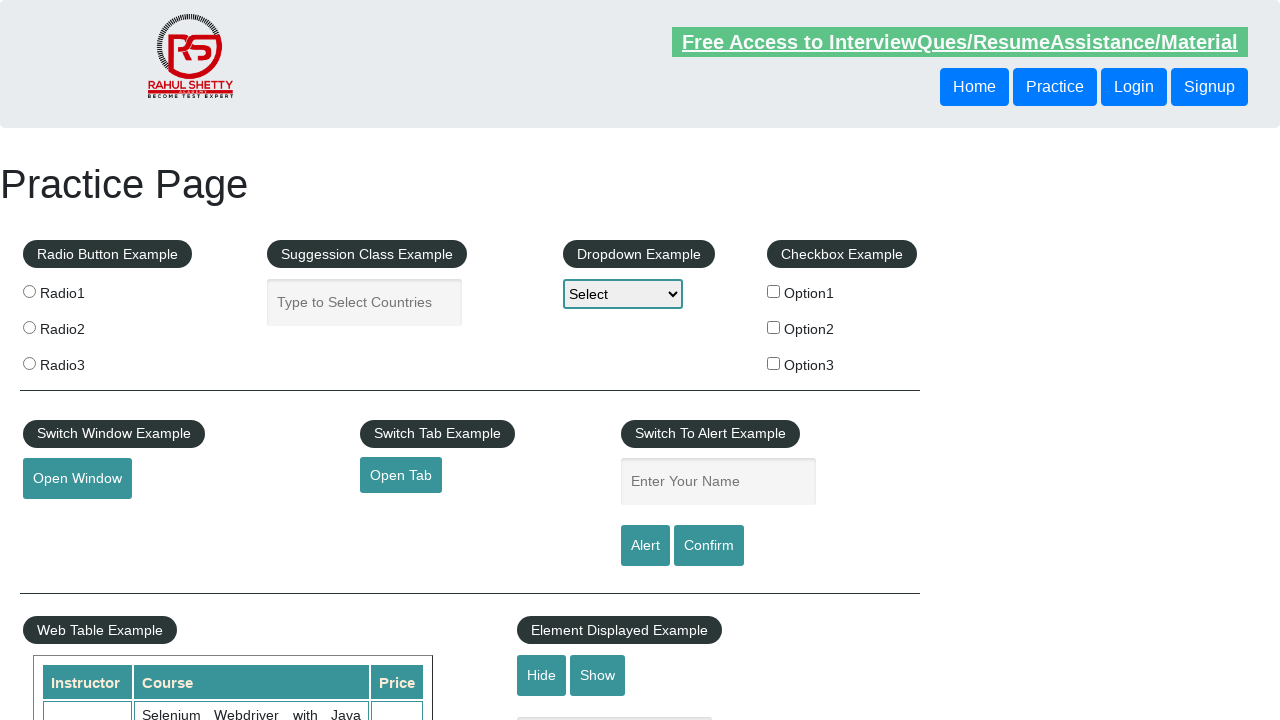

Clicked link to navigate to child page at (401, 475) on .btn-style.class1.class2
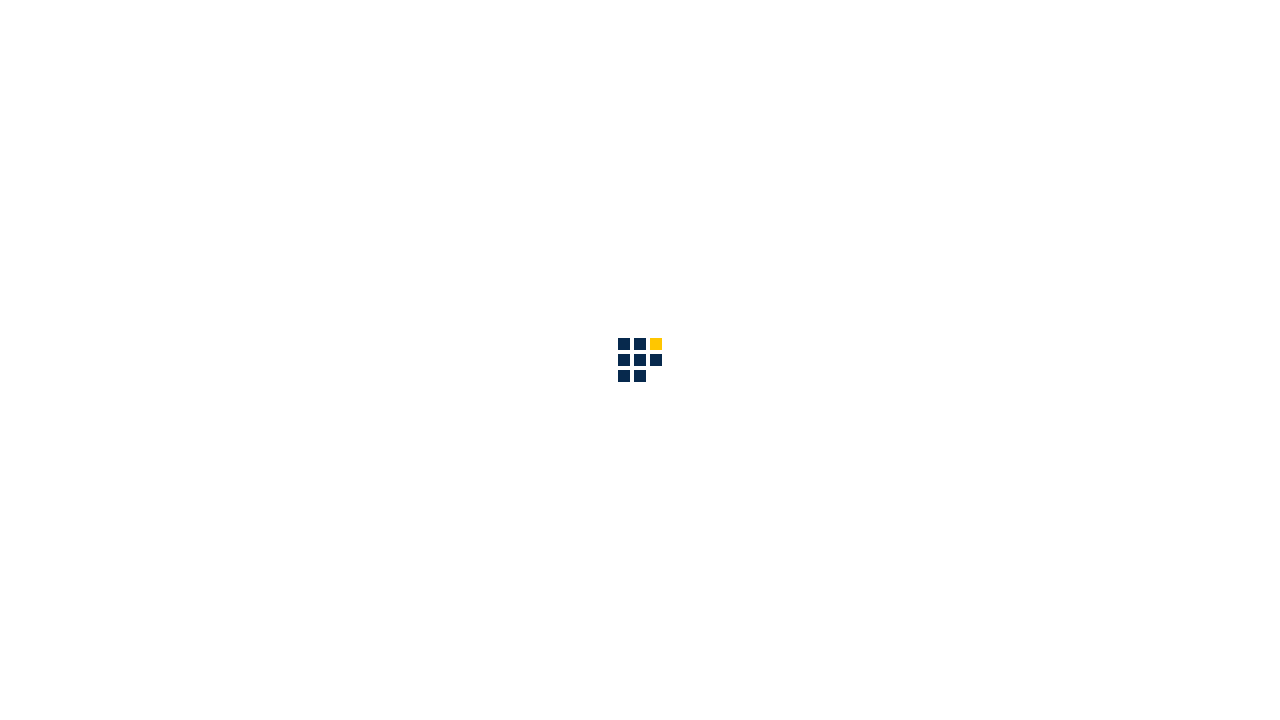

Child page loaded
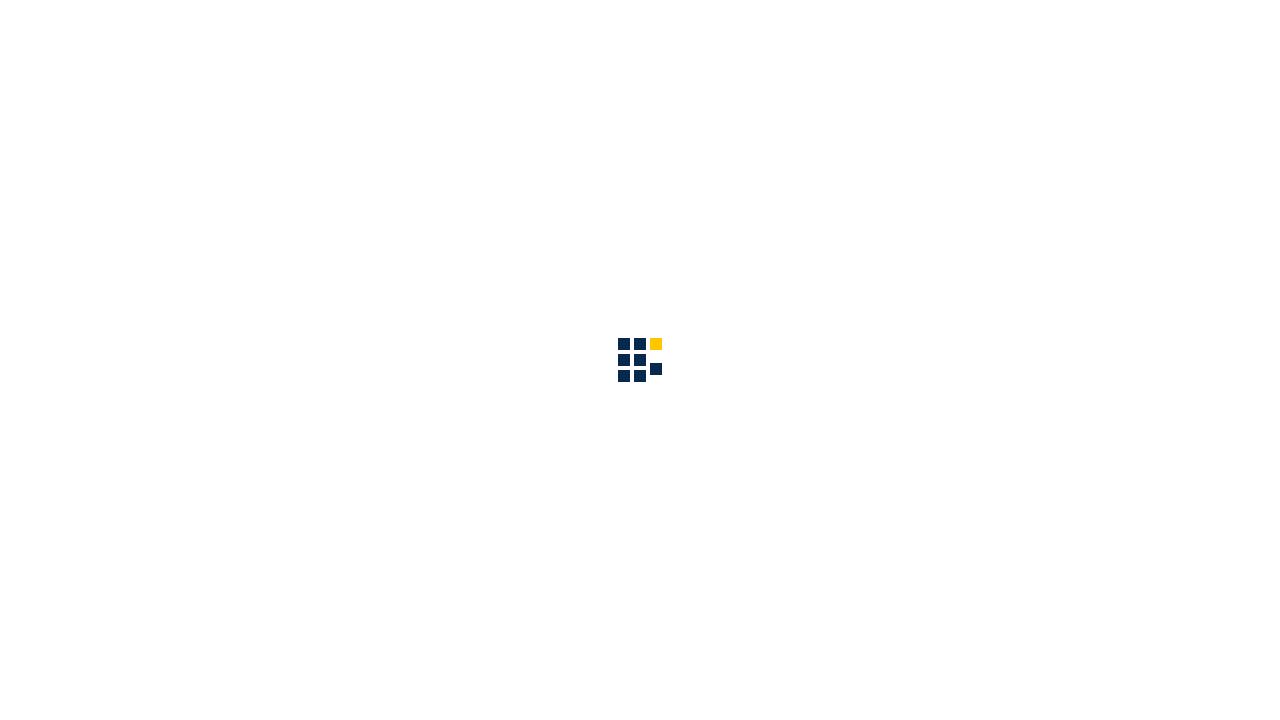

Clicked button on child page at (1092, 124) on div[class='button float-left'] a[class='main-btn']
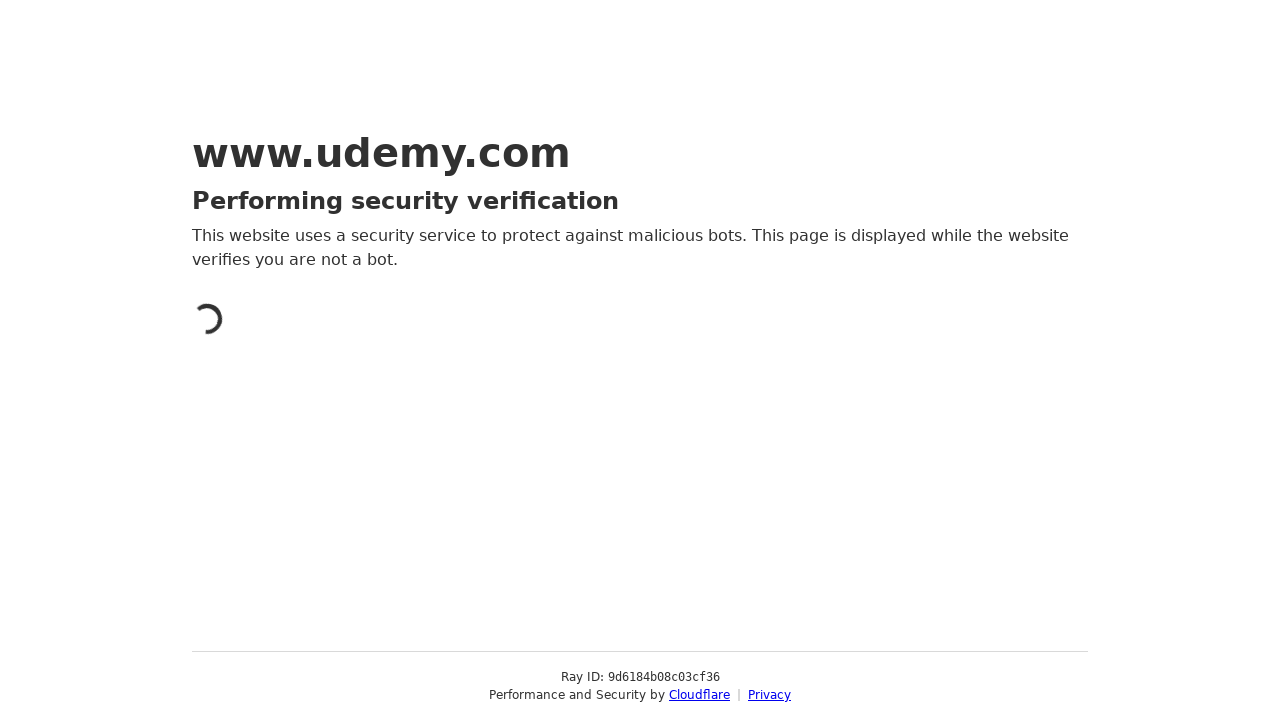

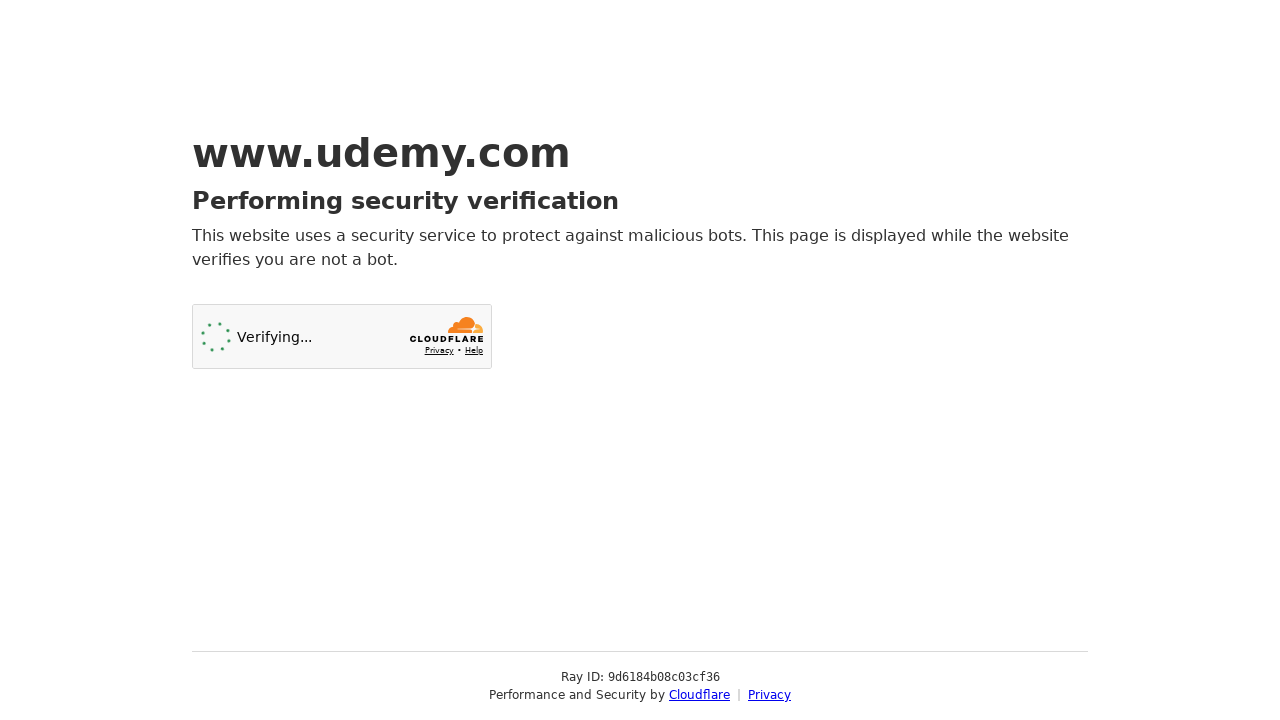